Tests number input field with value entry and arrow key adjustments

Starting URL: https://the-internet.herokuapp.com/inputs

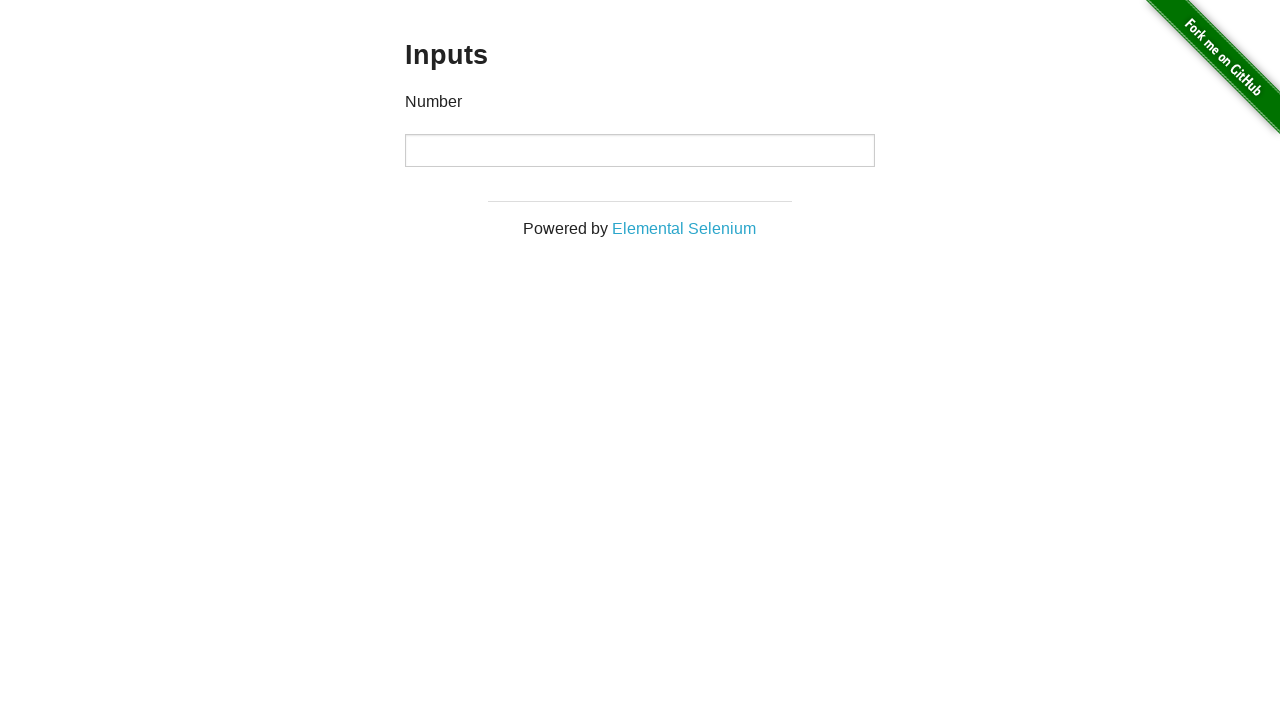

Navigated to number input test page
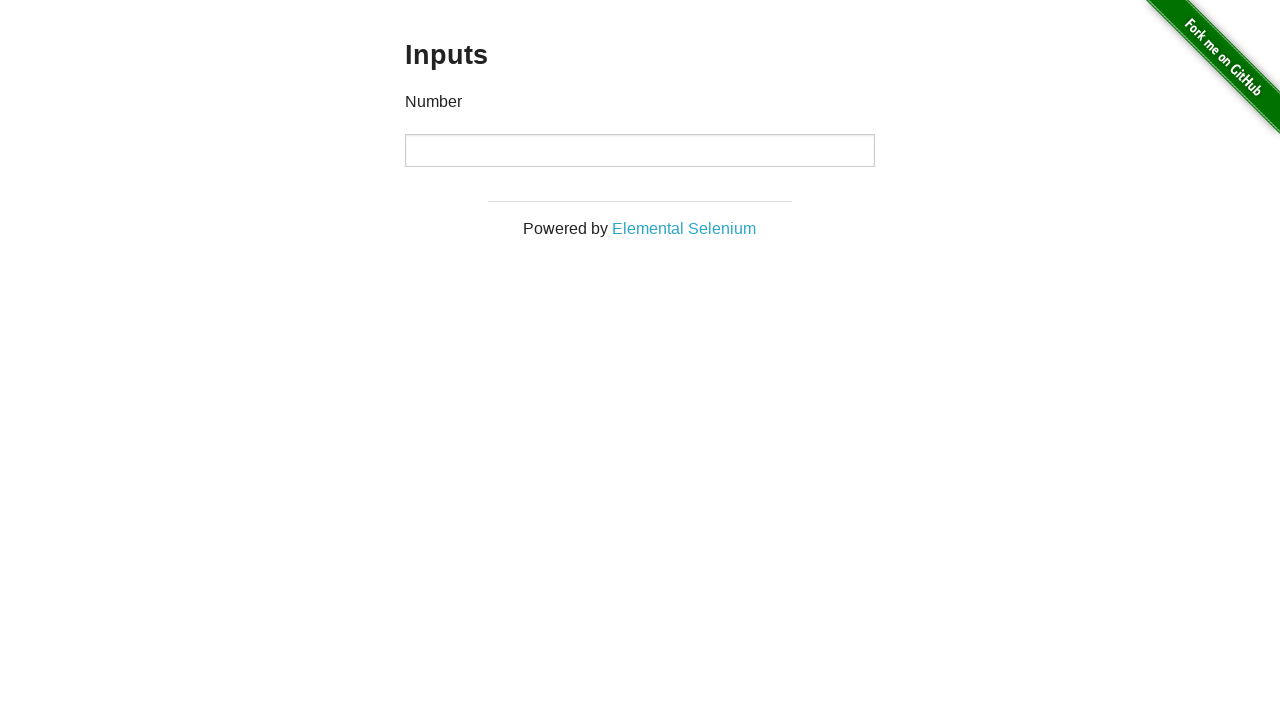

Filled number input field with value 99999999 on //input[@type='number']
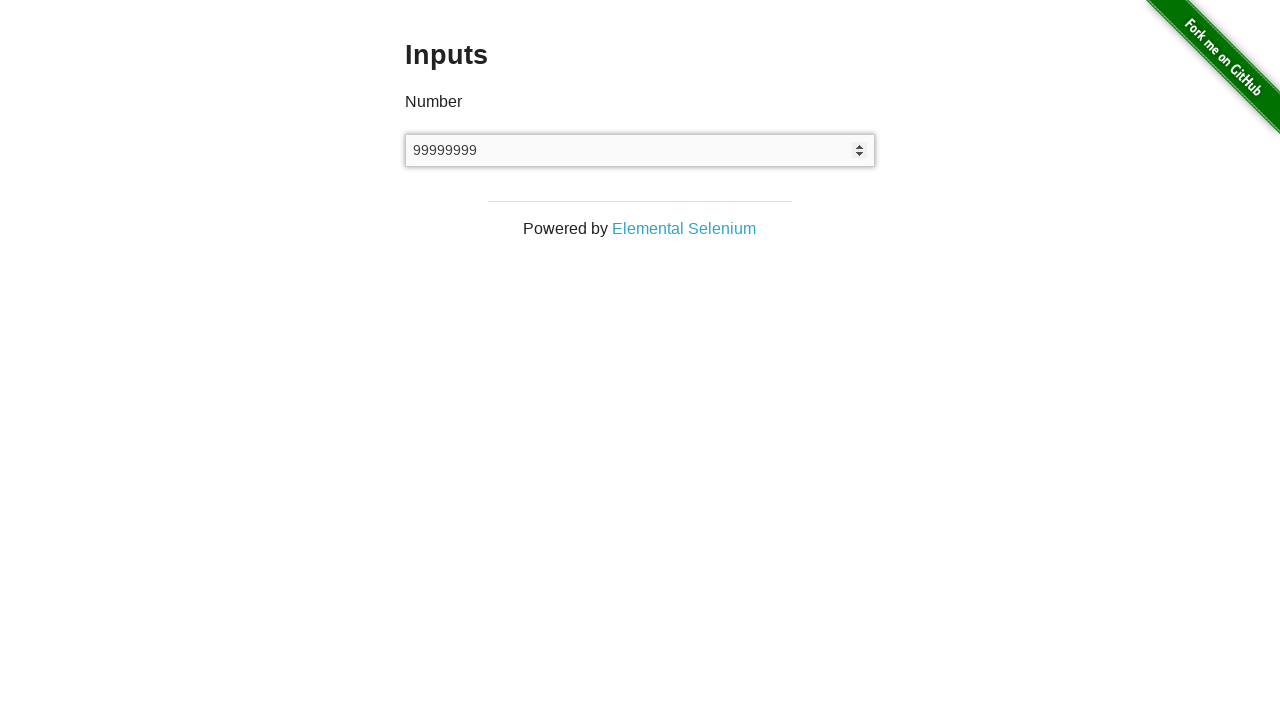

Pressed ArrowUp key to increment number value on //input[@type='number']
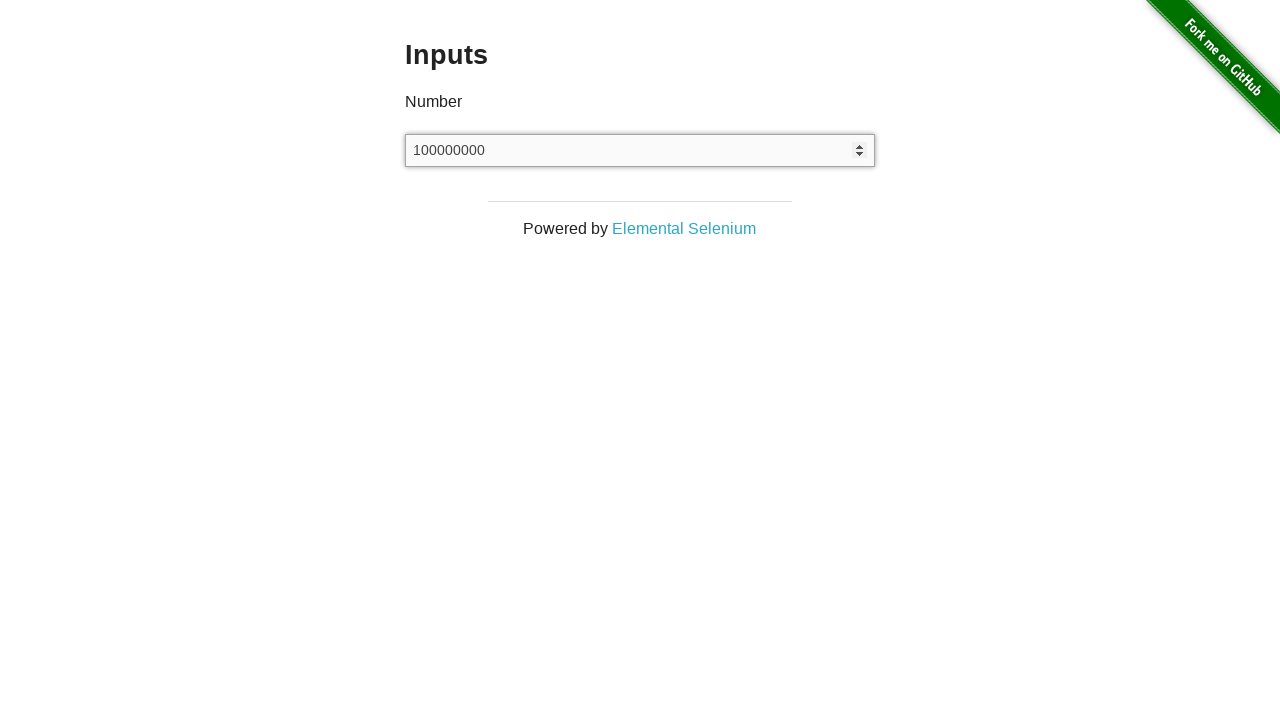

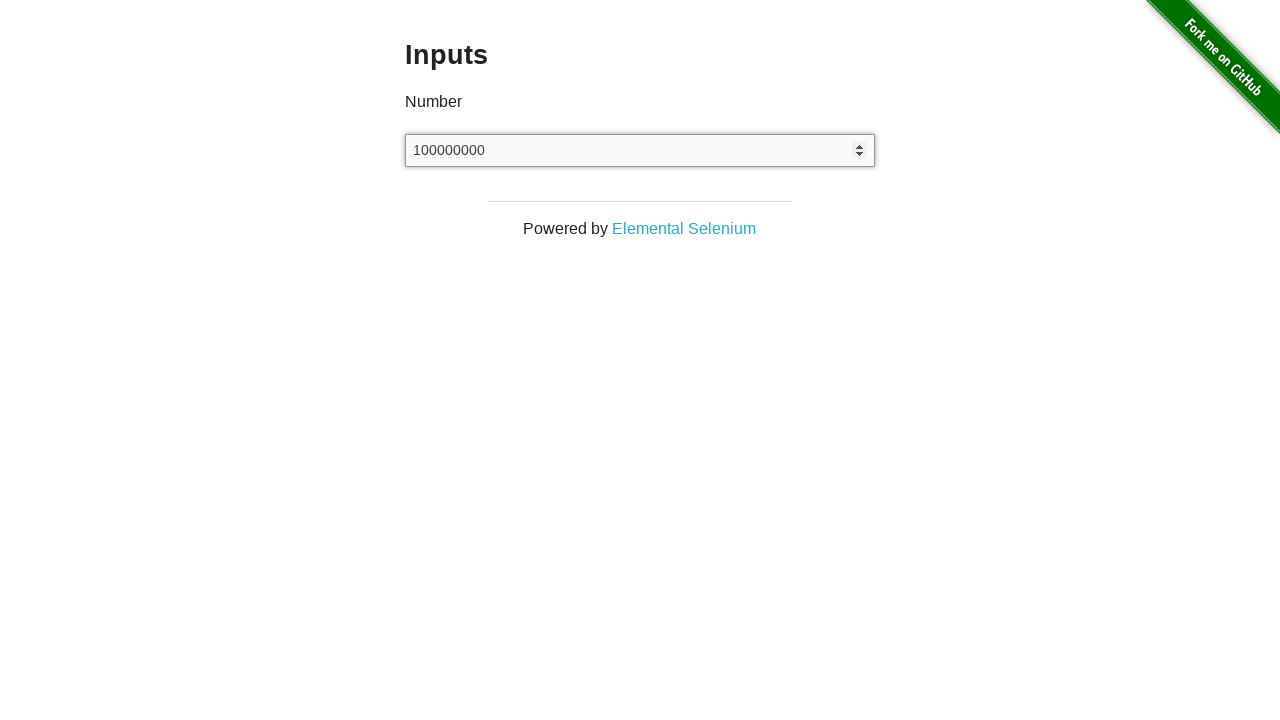